Tests alert dialog handling by triggering confirmation alerts and both accepting and dismissing them to verify different outcomes

Starting URL: https://training-support.net/webelements/alerts

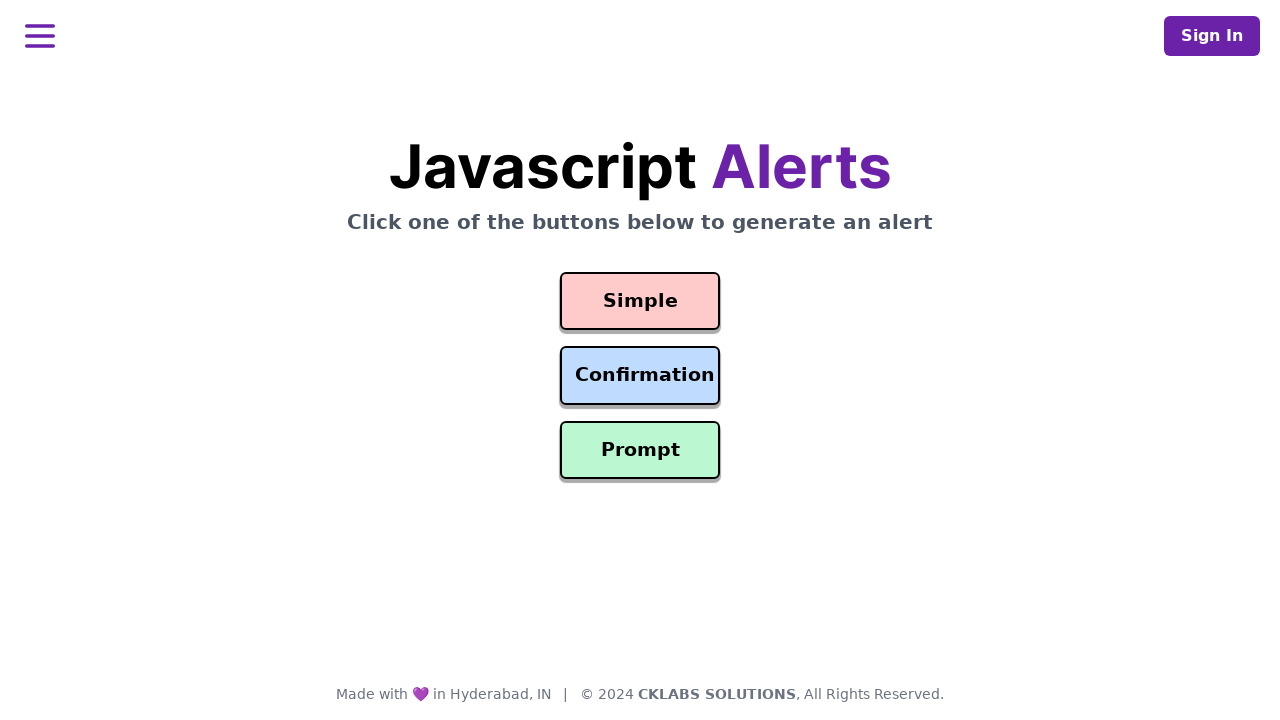

Clicked confirmation button to trigger alert at (640, 376) on #confirmation
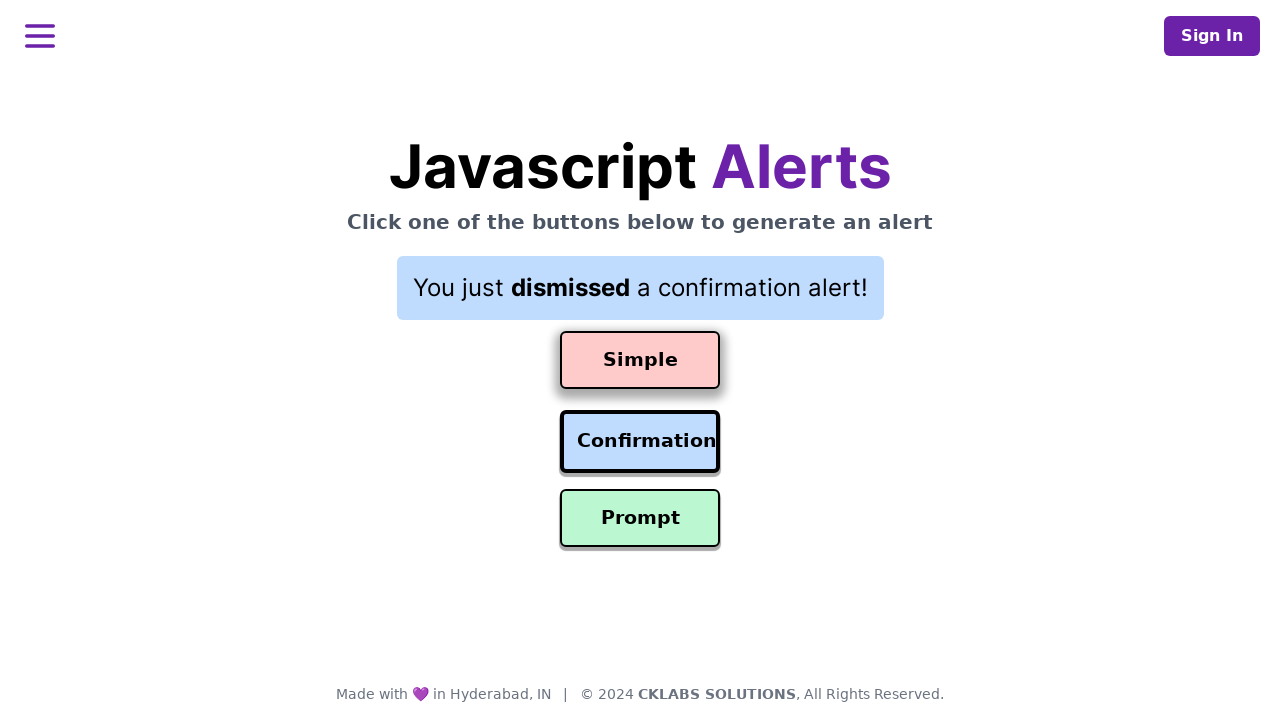

Set up dialog handler to accept alerts
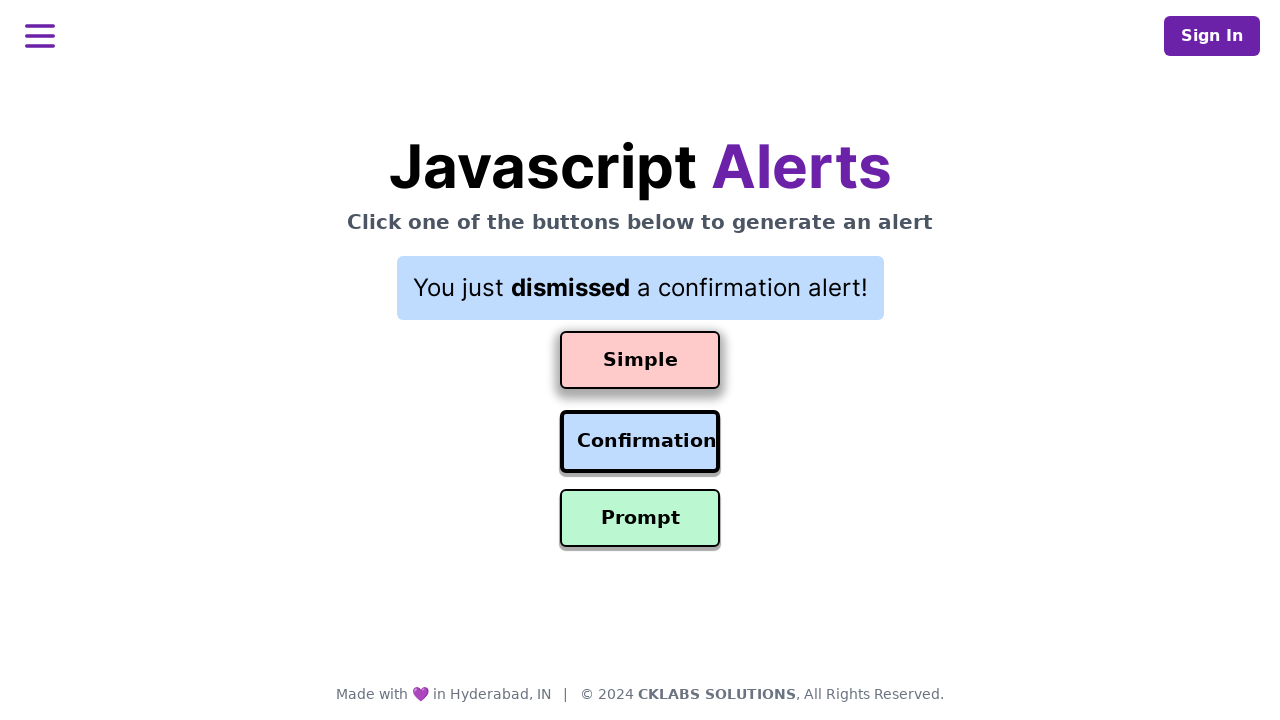

Clicked confirmation button and accepted the alert dialog at (640, 442) on #confirmation
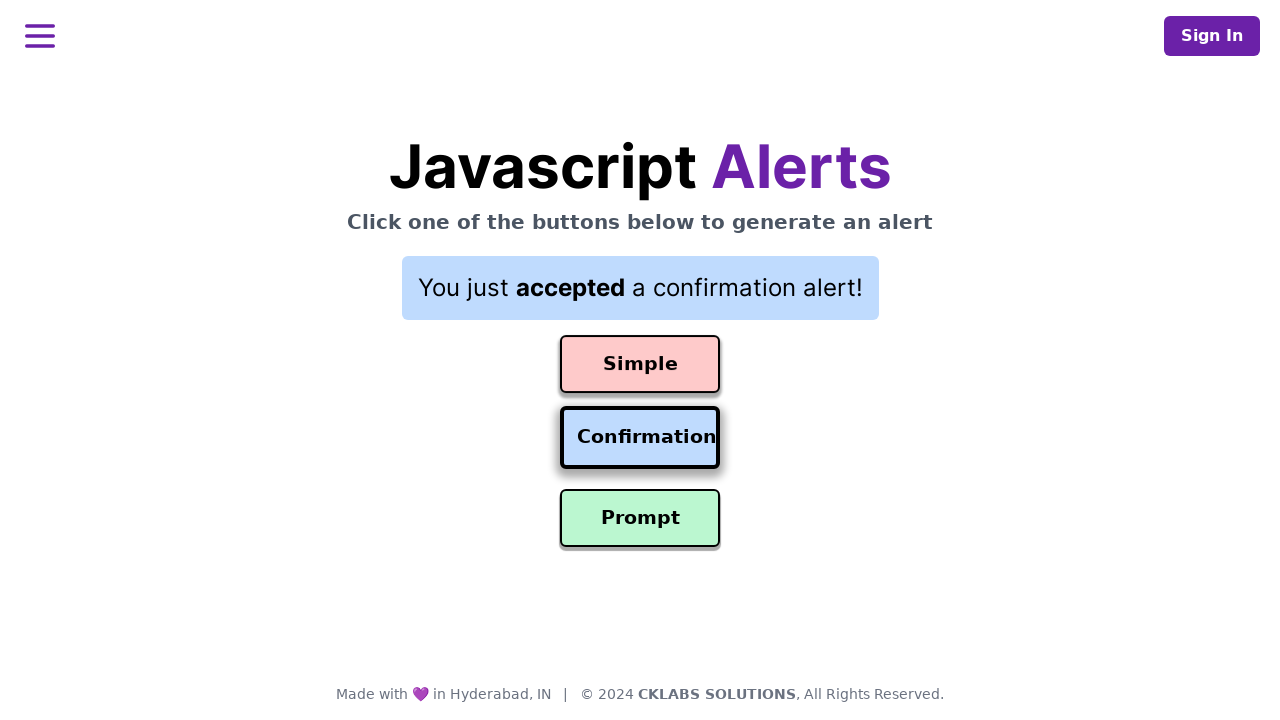

Retrieved result message after accepting alert: You just accepted a confirmation alert!
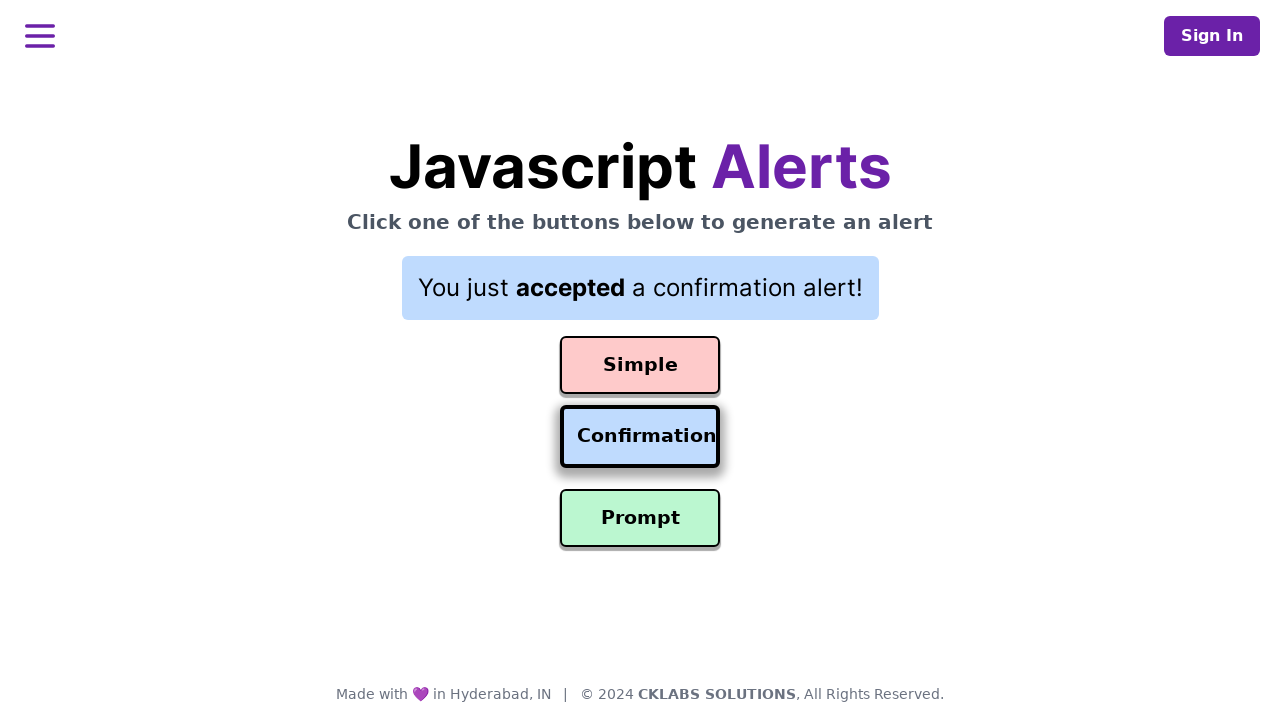

Clicked confirmation button to trigger alert for dismiss test at (640, 437) on #confirmation
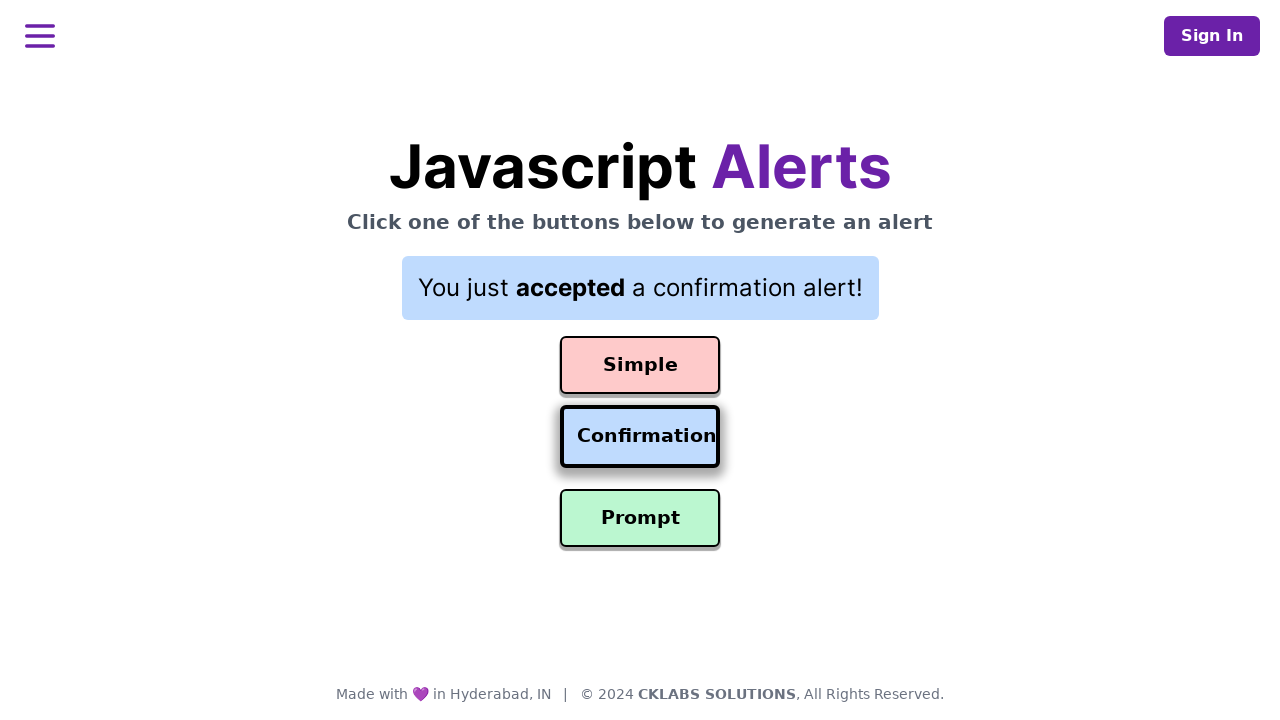

Set up dialog handler to dismiss alerts
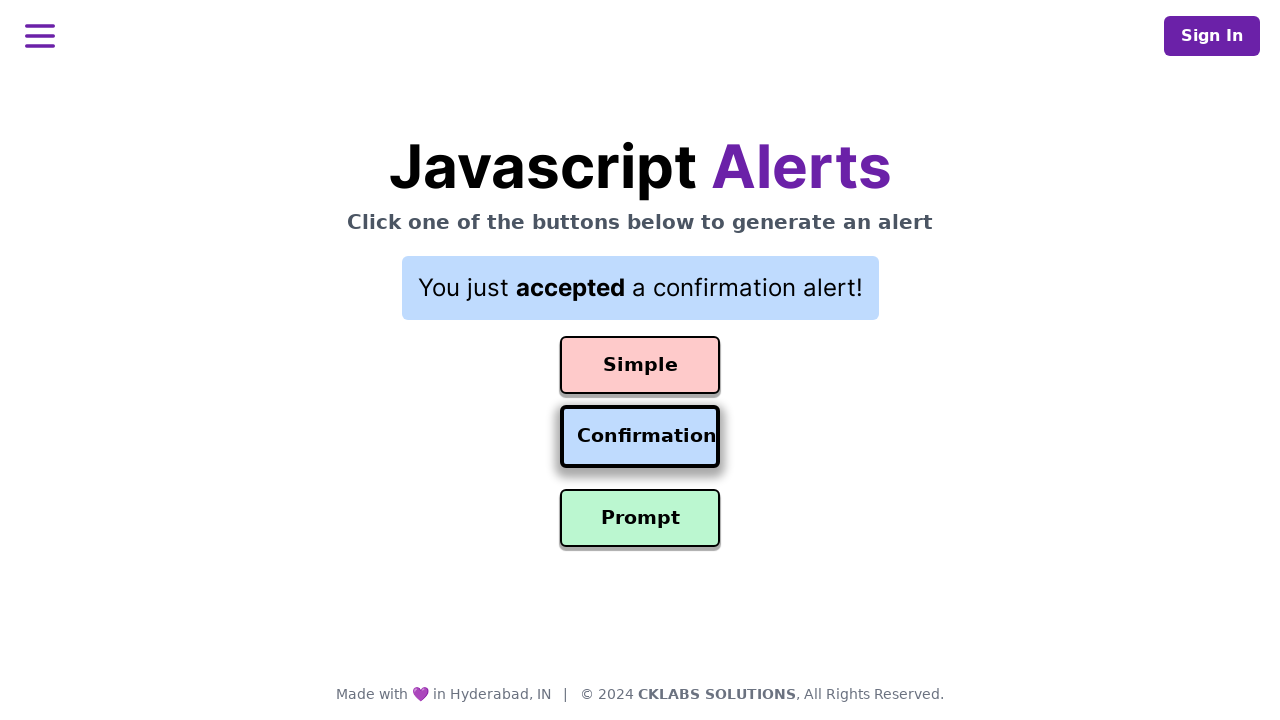

Clicked confirmation button and dismissed the alert dialog at (640, 437) on #confirmation
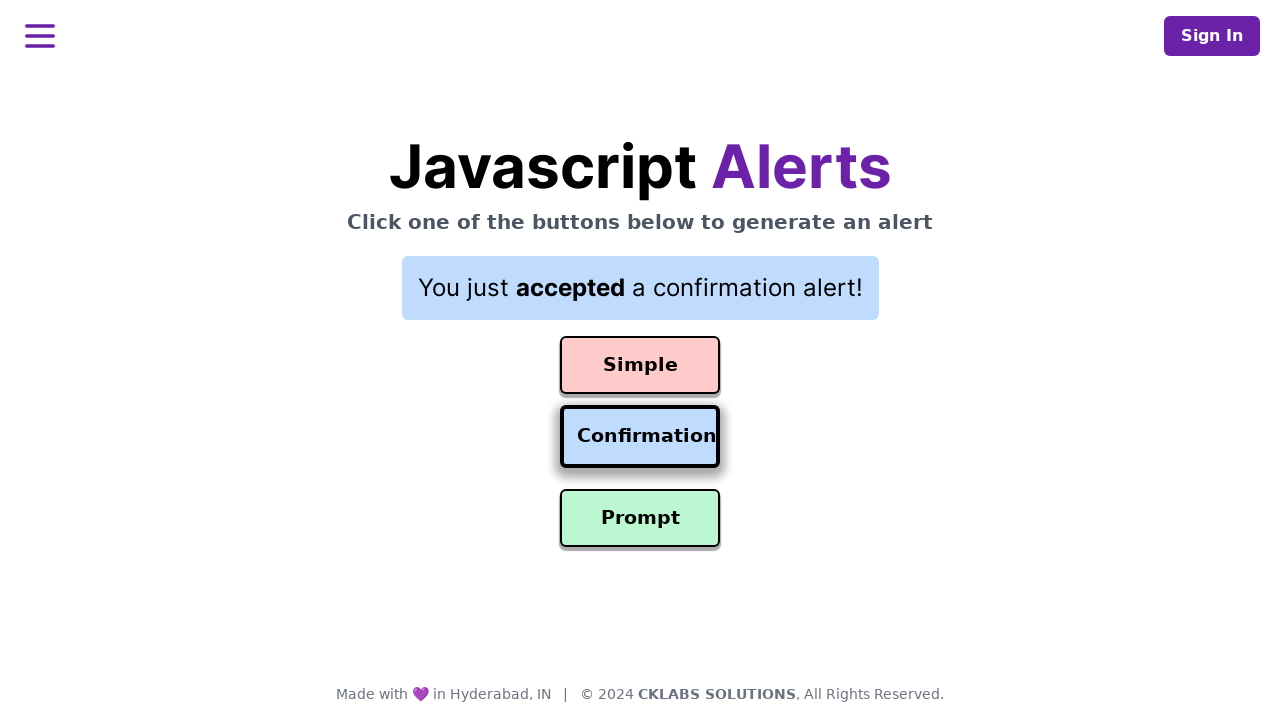

Retrieved result message after dismissing alert: You just accepted a confirmation alert!
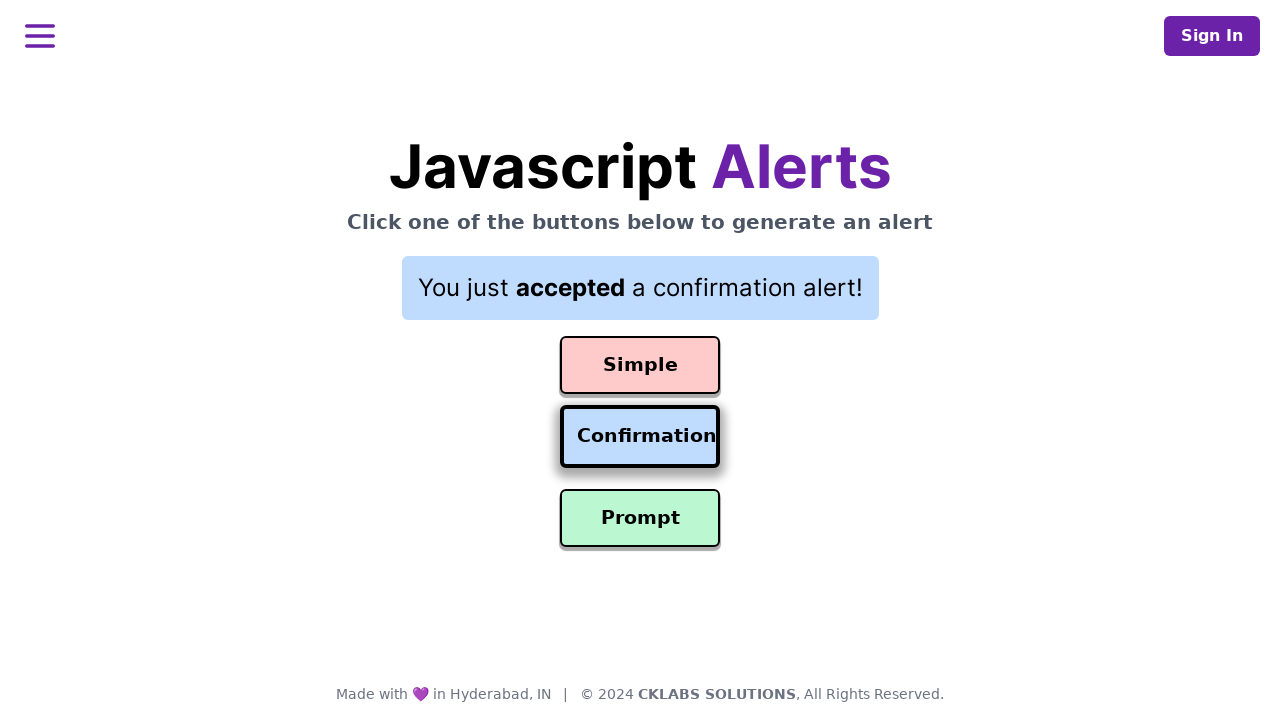

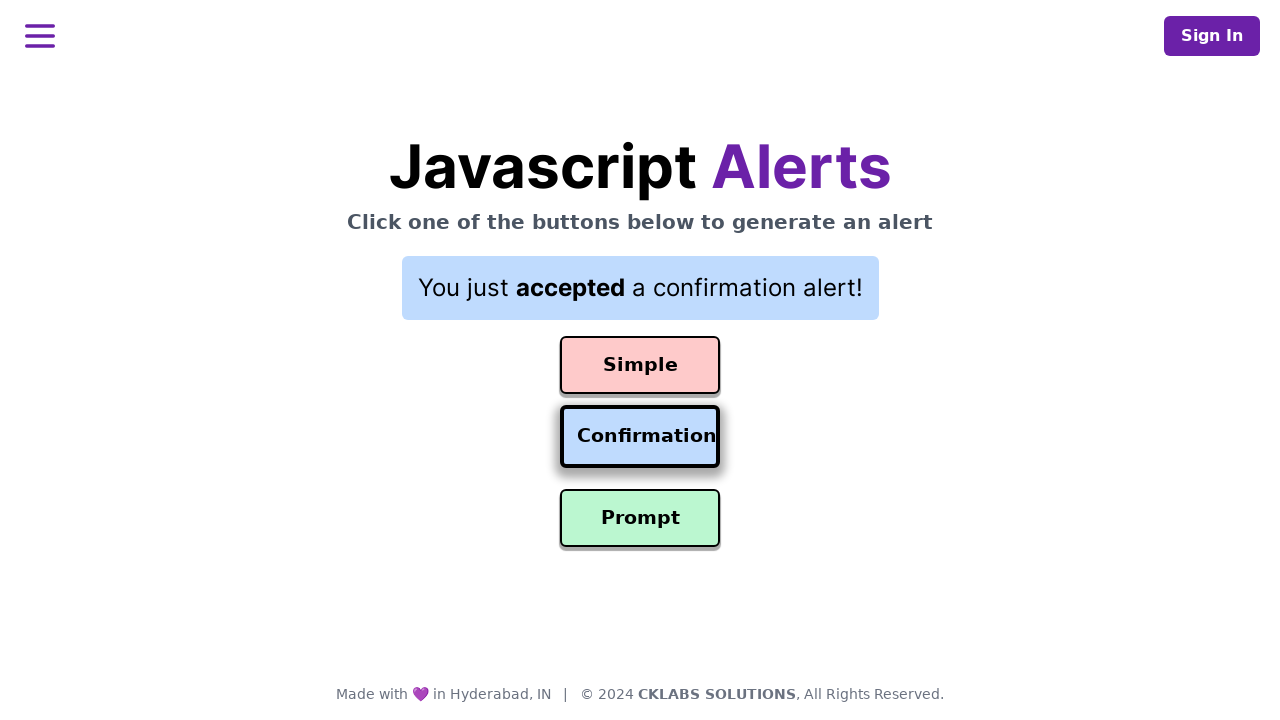